Tests tooltip functionality by hovering over a button element and verifying the tooltip appears

Starting URL: https://demoqa.com/tool-tips

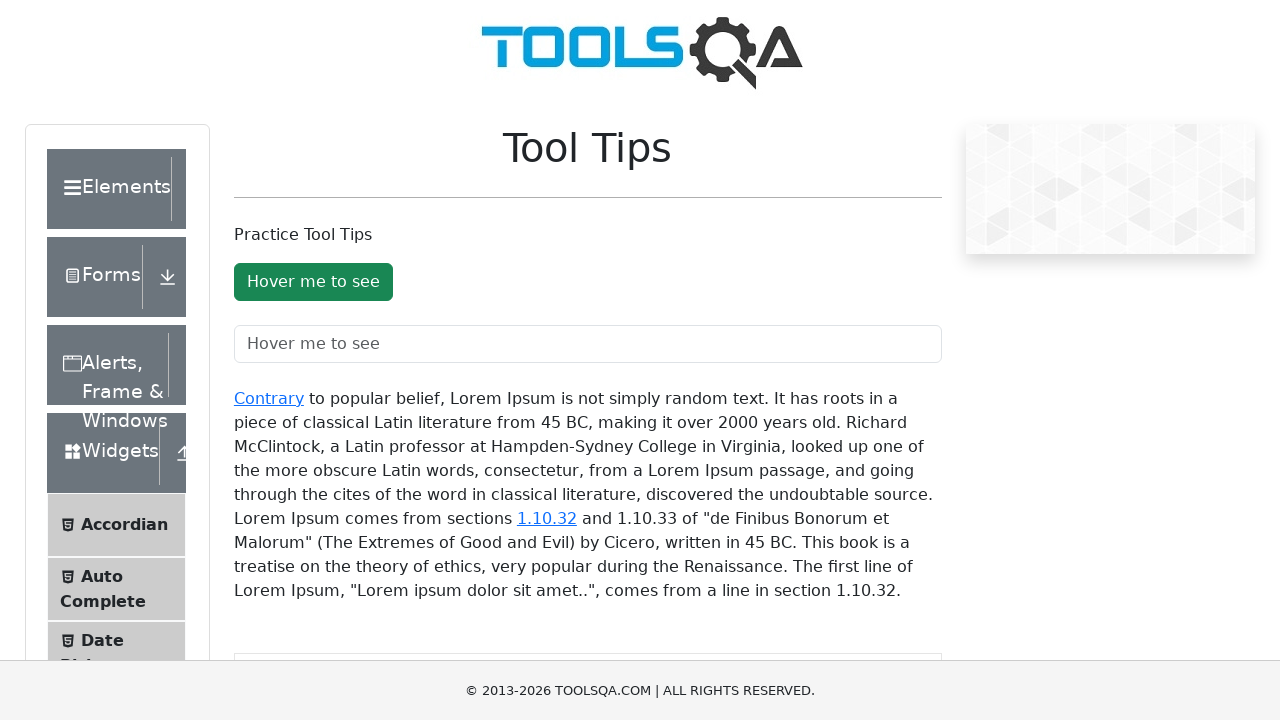

Located the tooltip button element
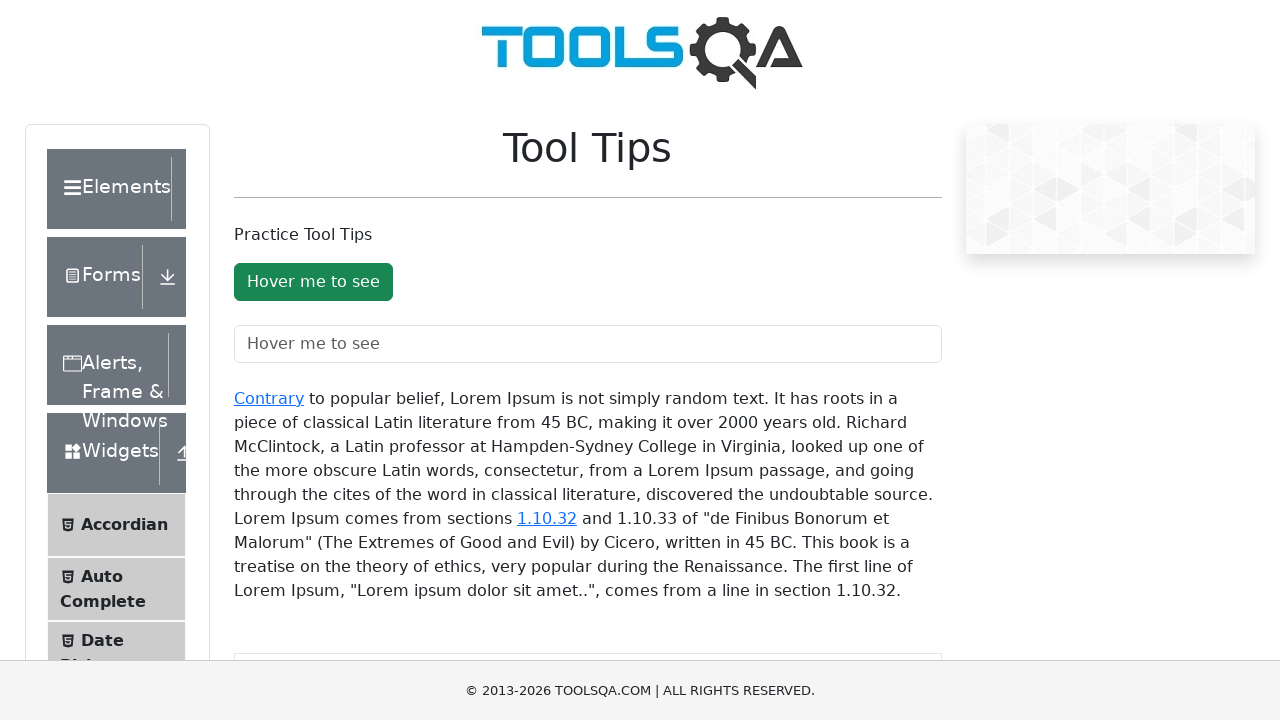

Hovered over the button to trigger tooltip at (313, 282) on #toolTipButton
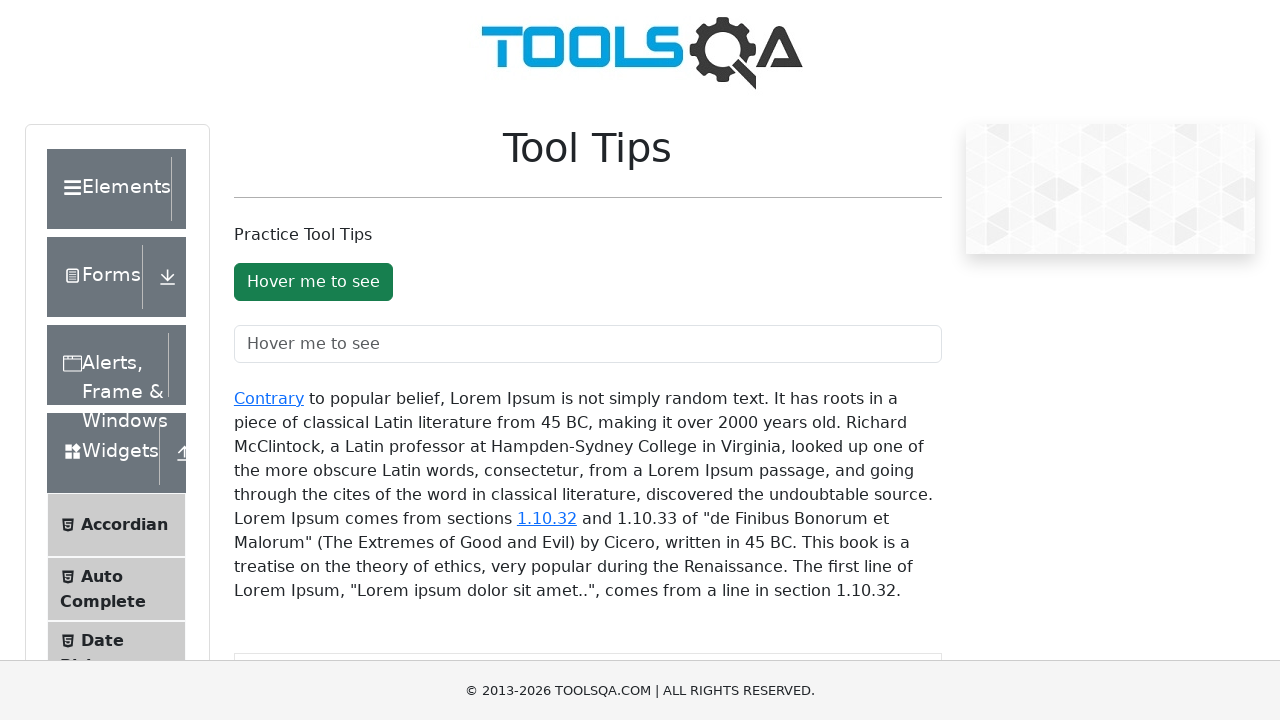

Tooltip appeared and was visible
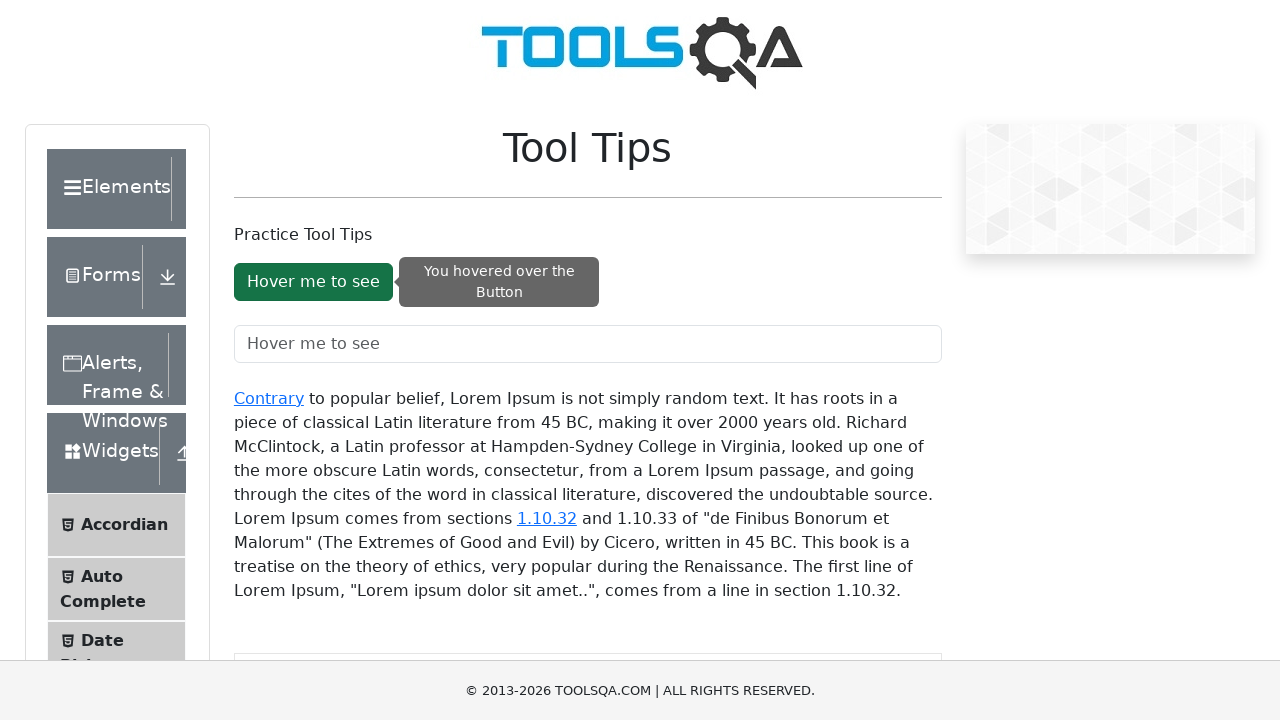

Located the text input field element
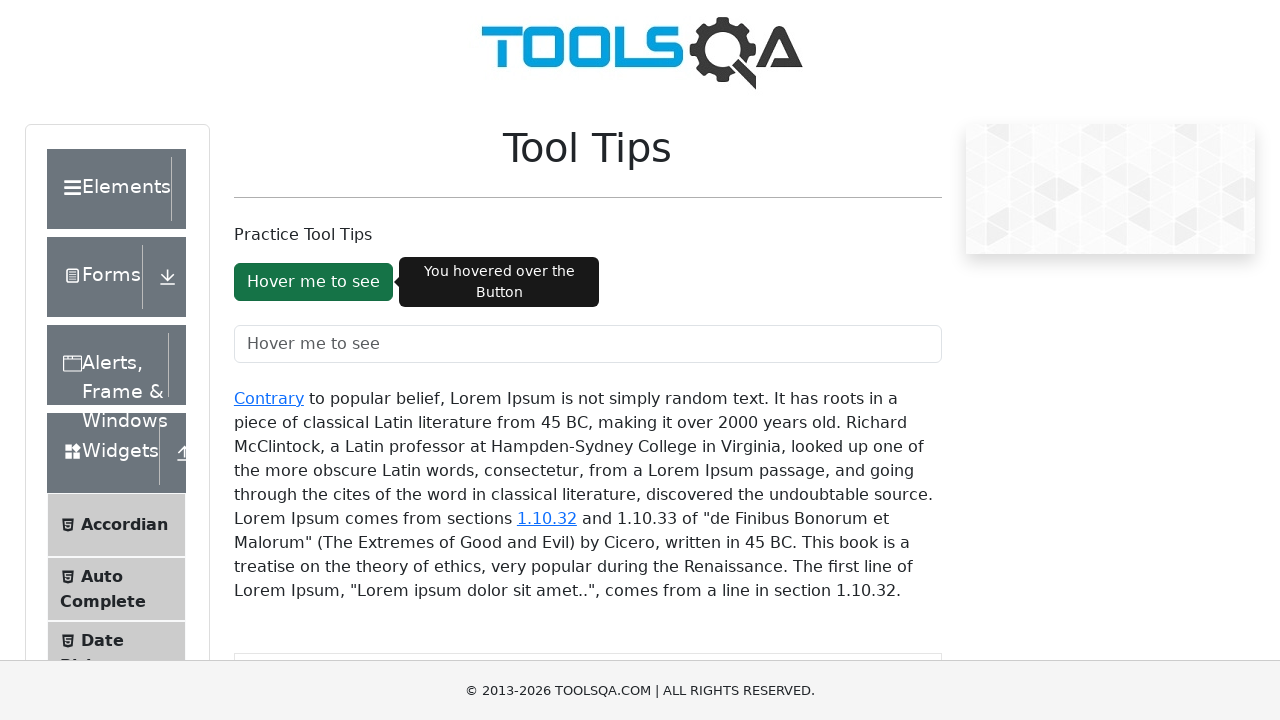

Hovered over the text field to trigger tooltip at (588, 344) on #toolTipTextField
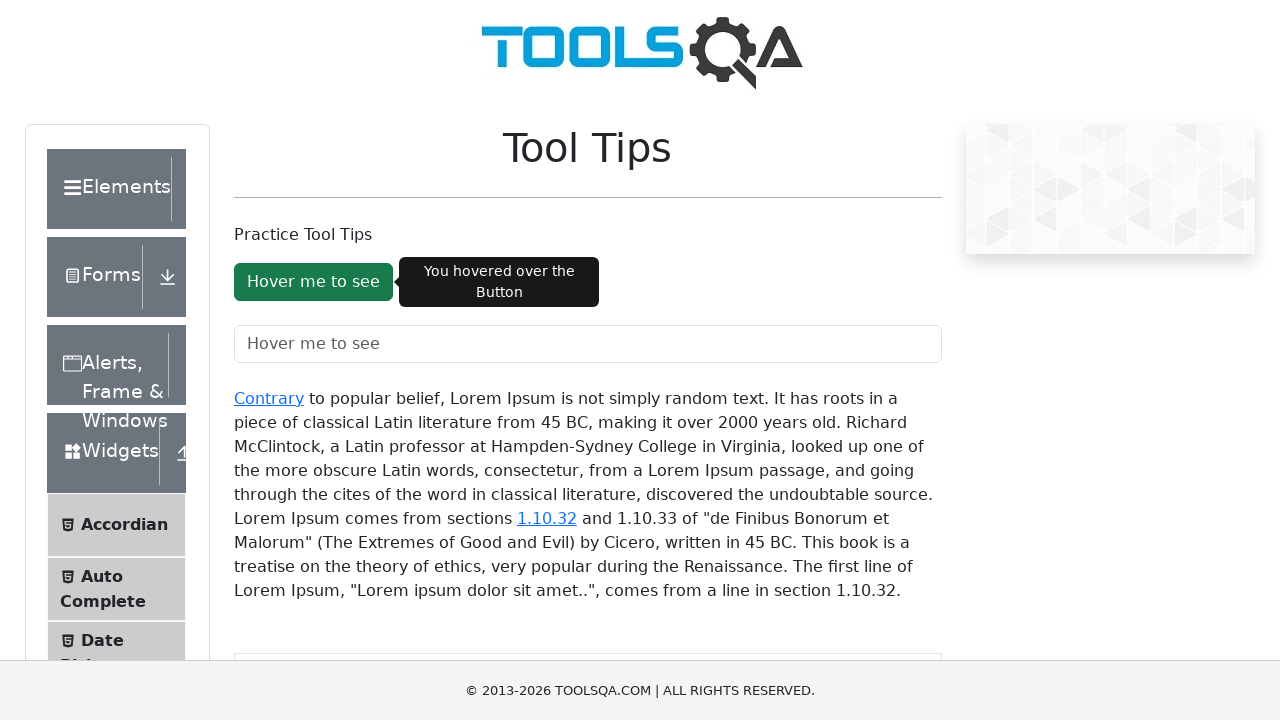

Waited for tooltip to appear on text field
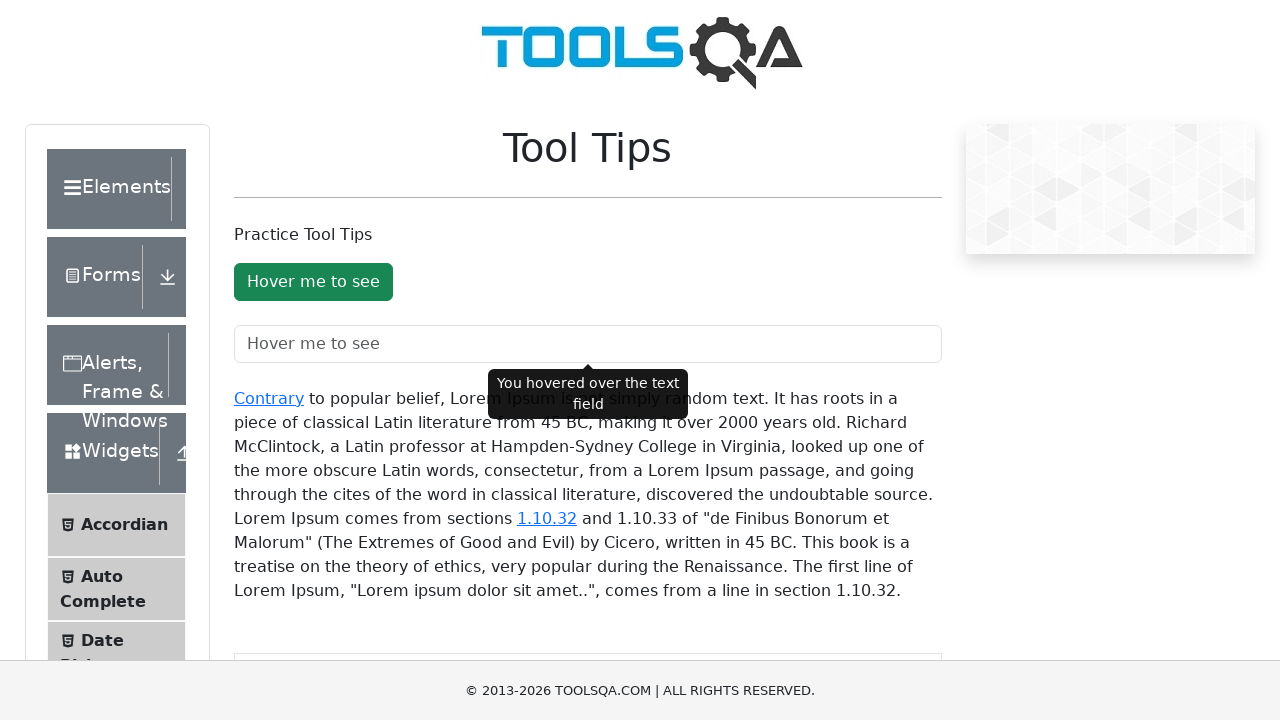

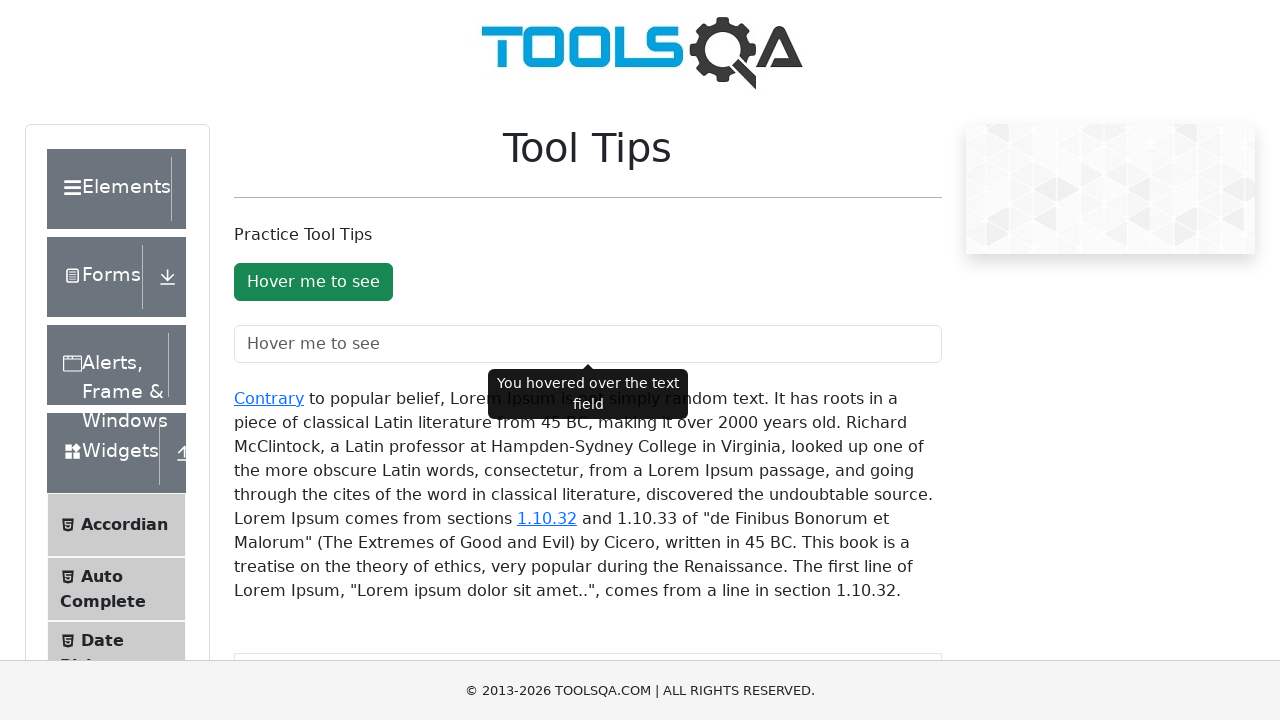